Tests regular click functionality on a button and verifies the dynamic message appears

Starting URL: https://demoqa.com/buttons

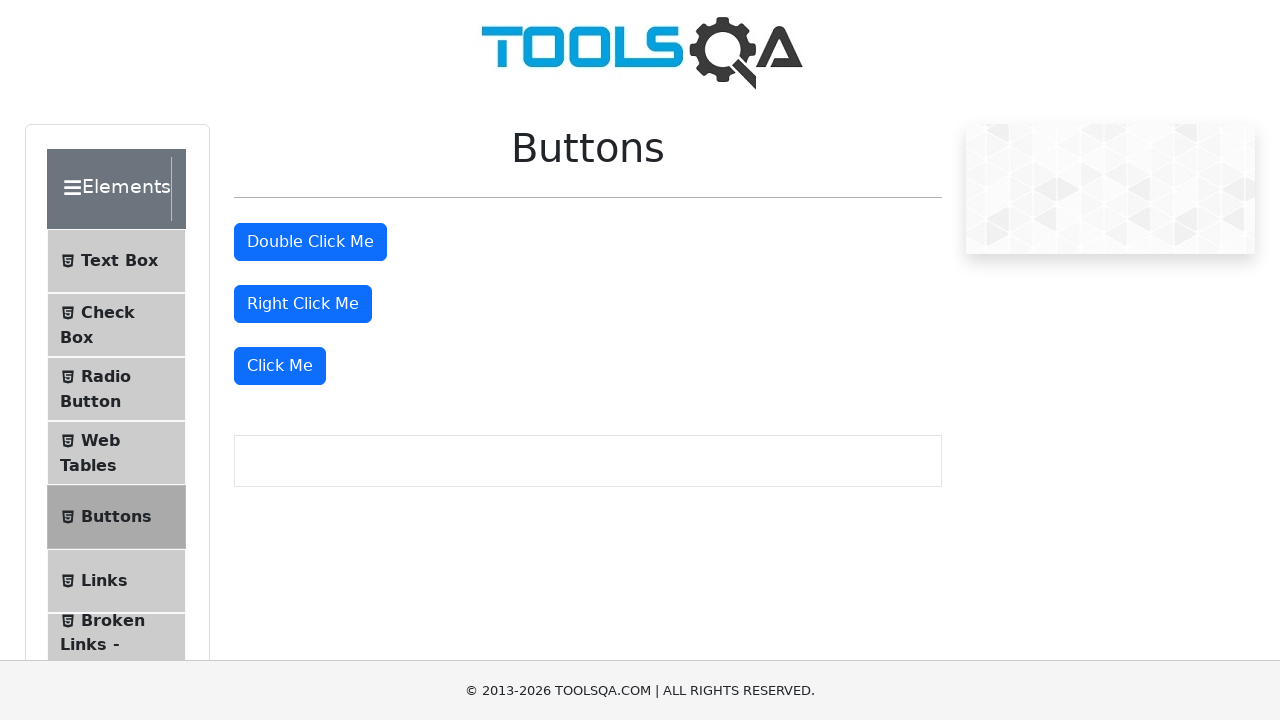

Clicked the 'Click Me' button at (280, 366) on xpath=//button[text()='Click Me']
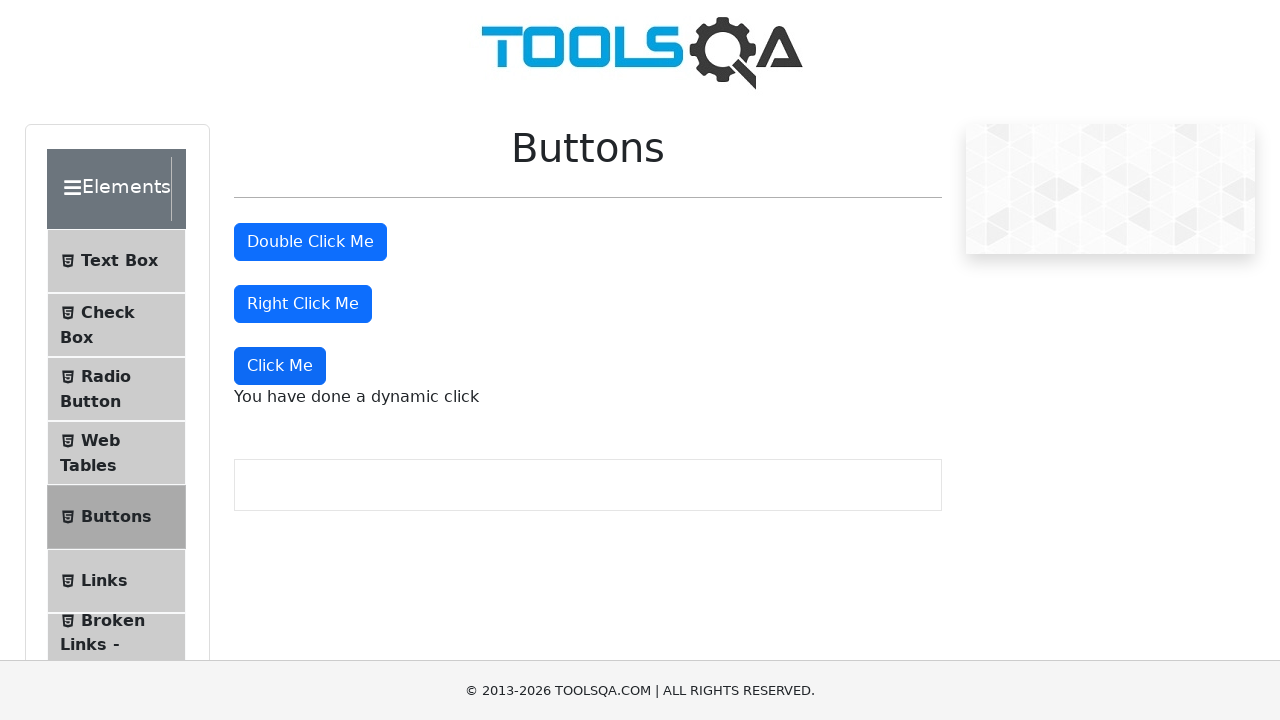

Dynamic click message appeared and loaded
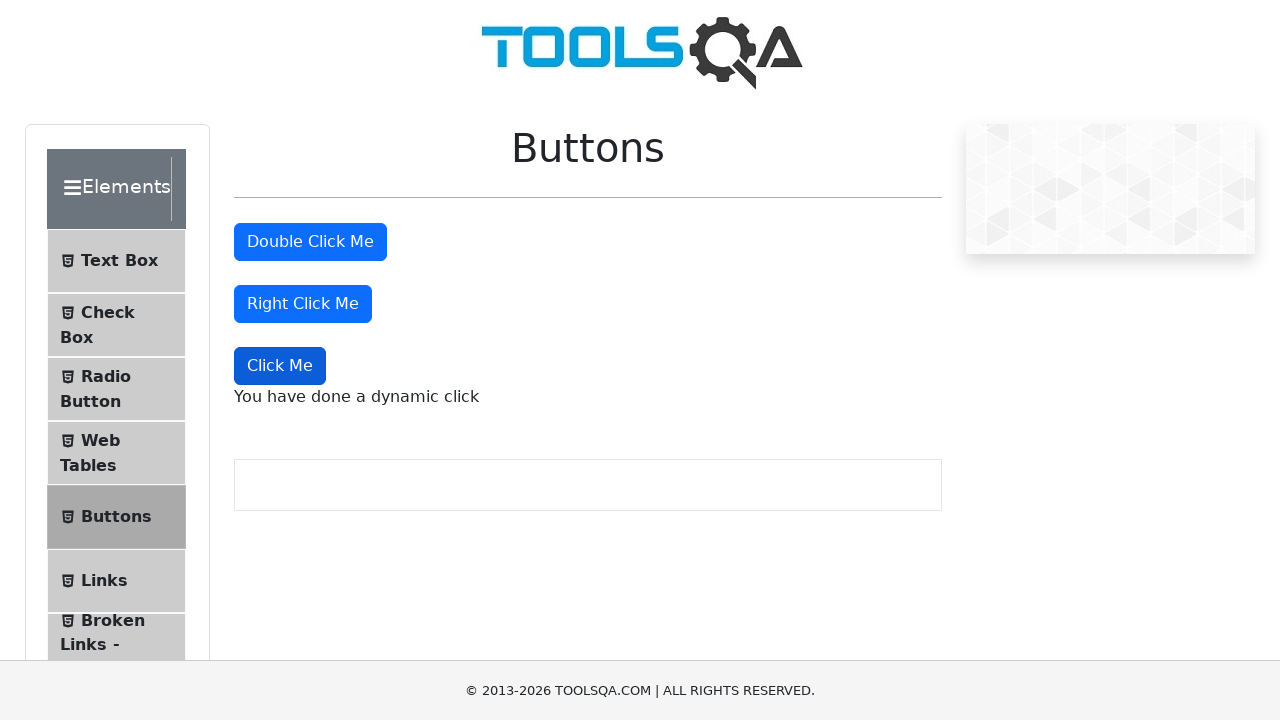

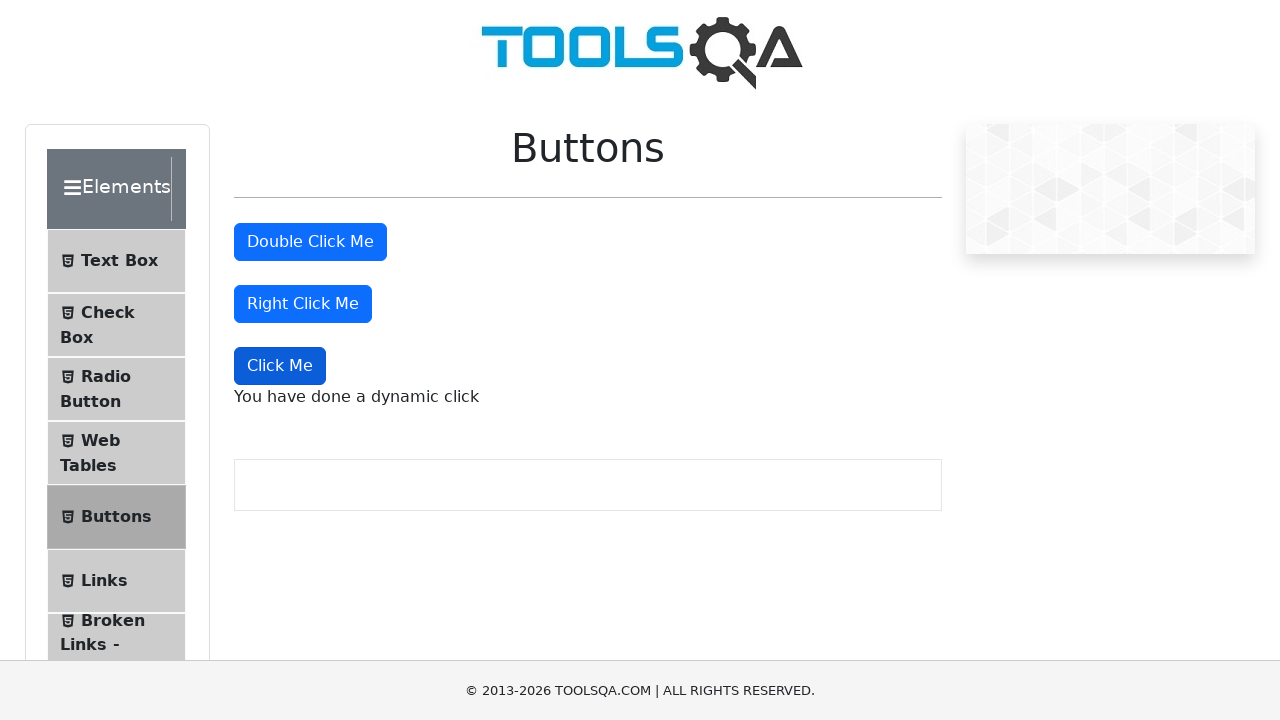